Tests checkbox functionality by navigating to a checkboxes page and verifying that the second checkbox is checked by default

Starting URL: http://the-internet.herokuapp.com/checkboxes

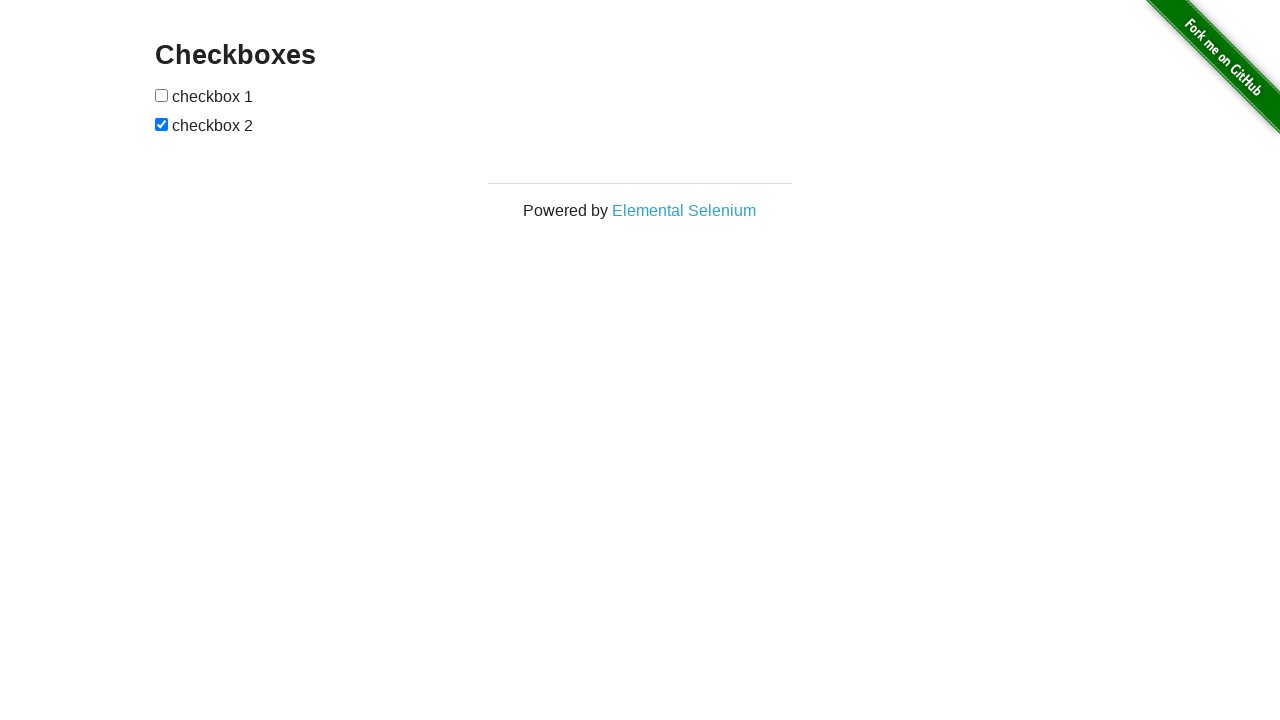

Waited for checkboxes to be present on the page
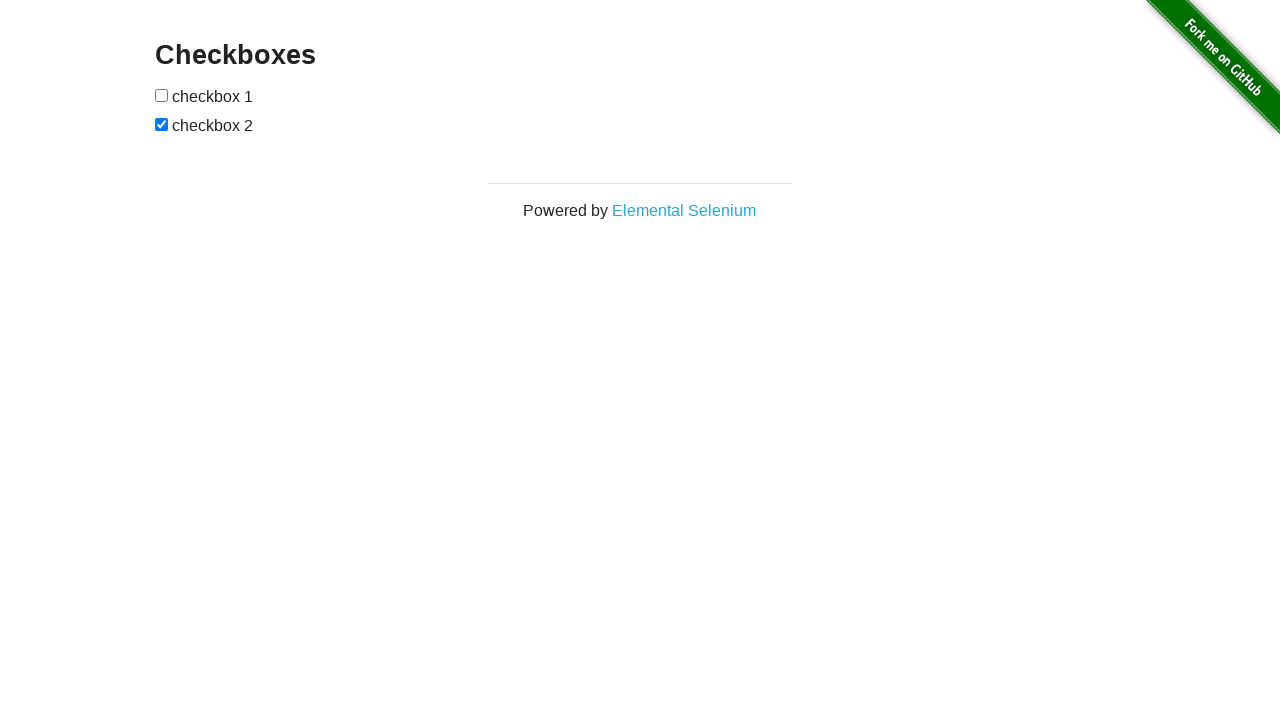

Located all checkboxes on the page
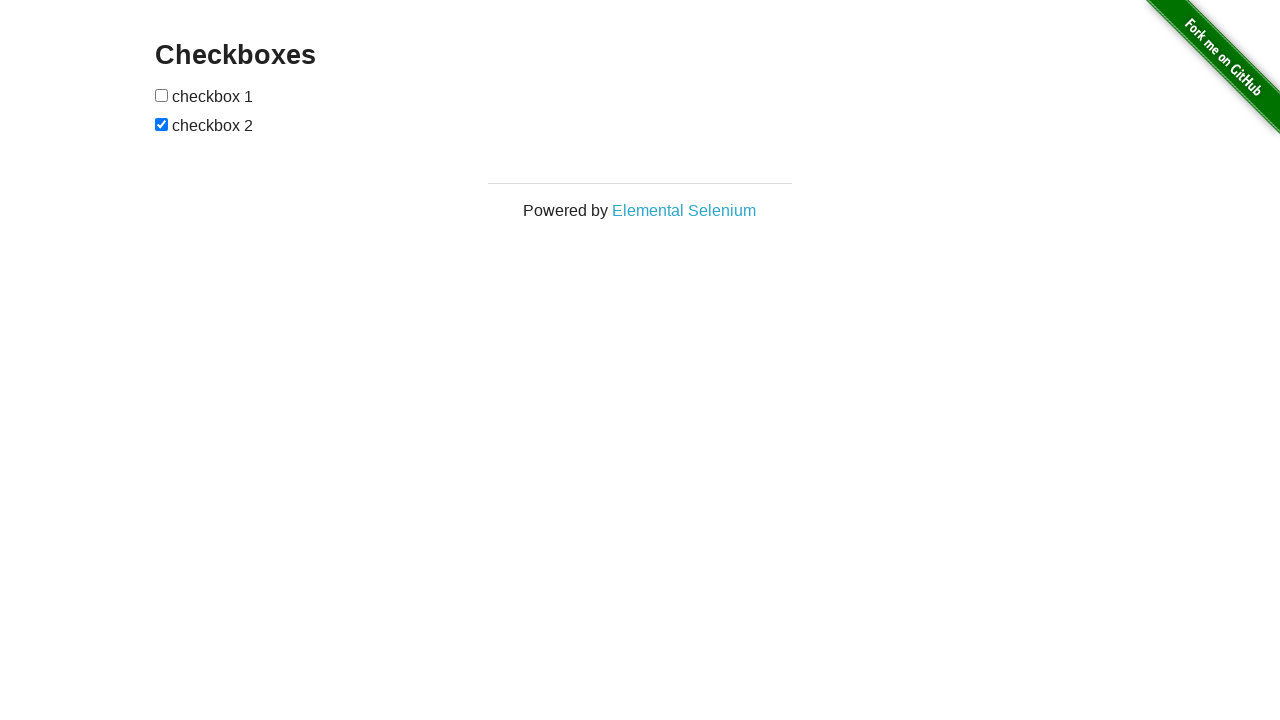

Selected the last checkbox
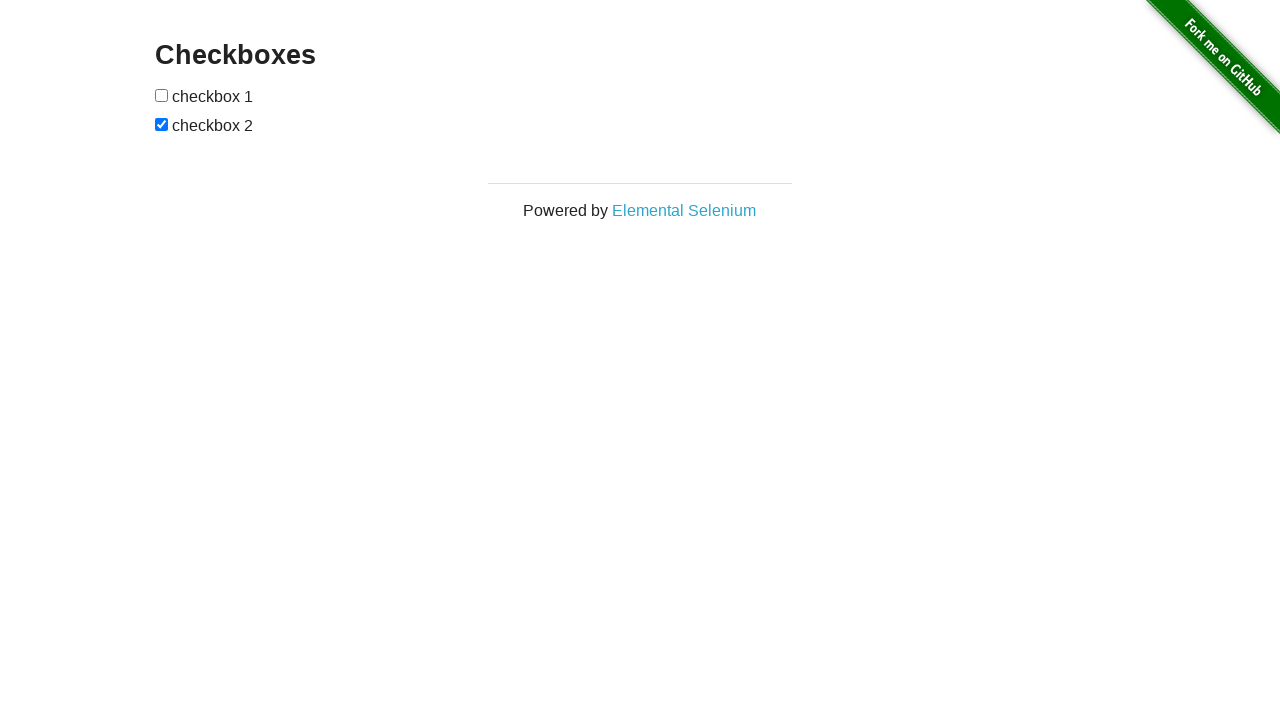

Verified that the last checkbox is checked by default
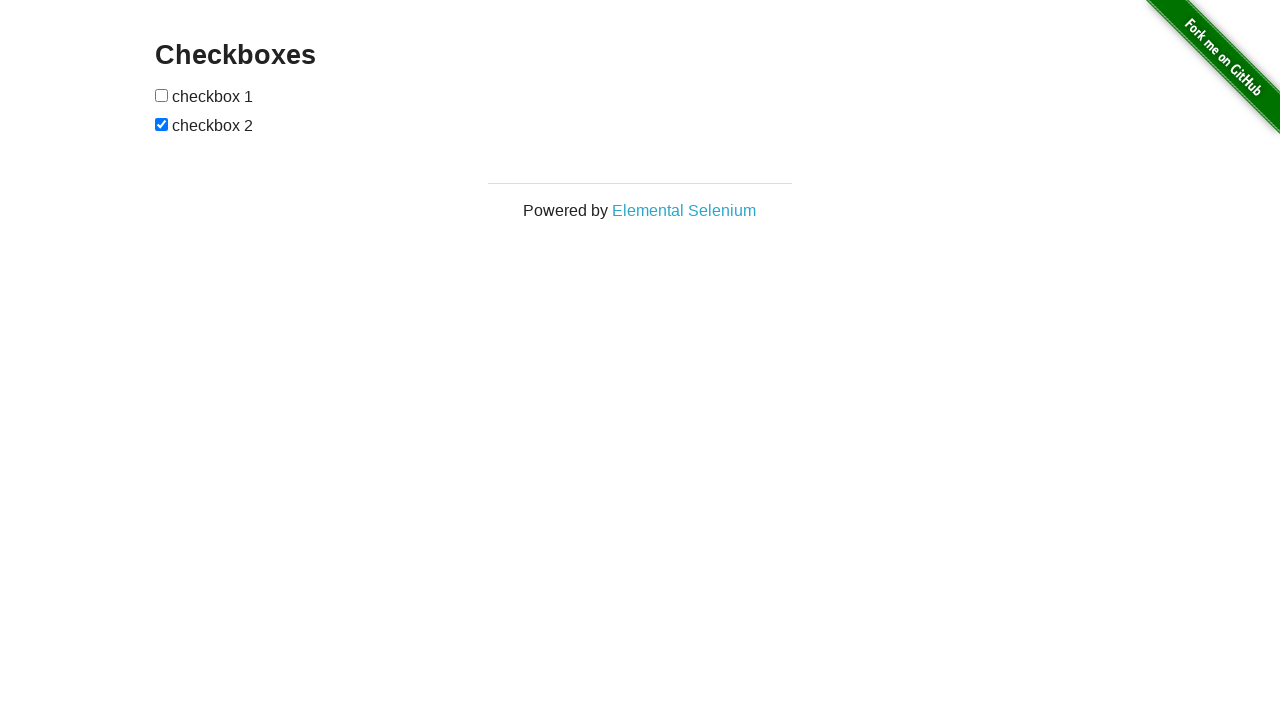

Selected the first checkbox
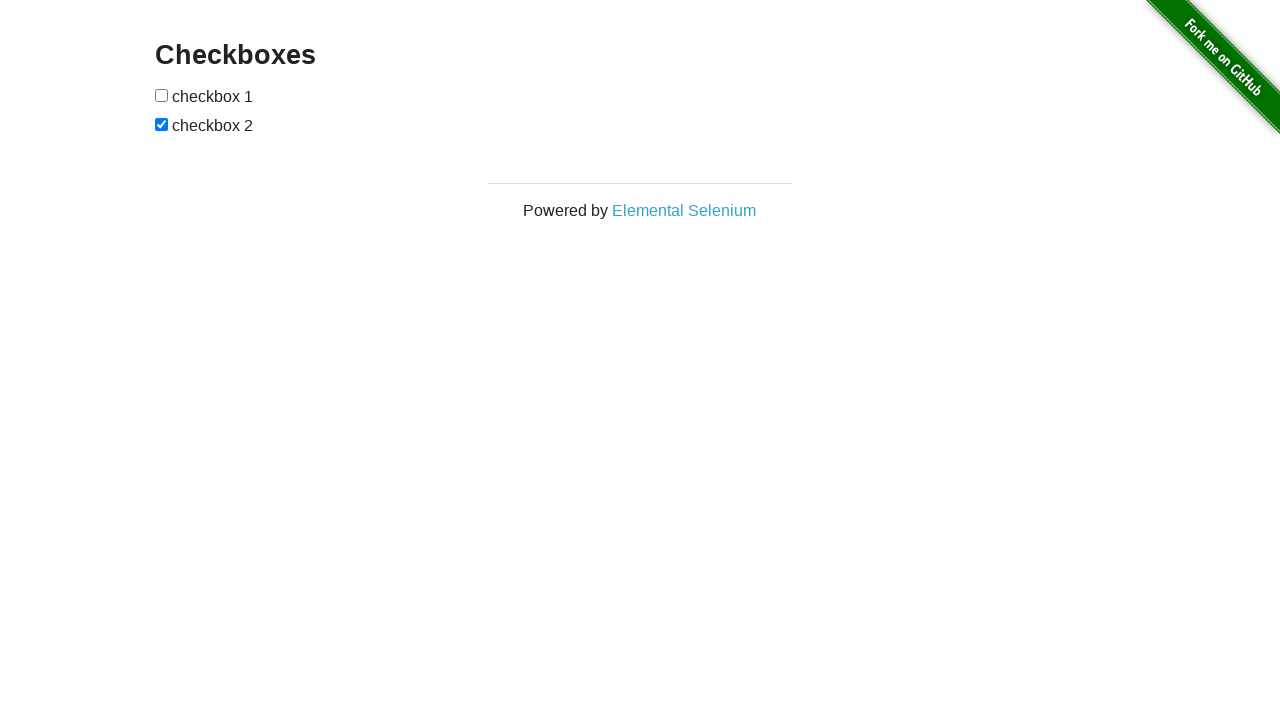

Clicked the first checkbox to check it at (162, 95) on input[type="checkbox"] >> nth=0
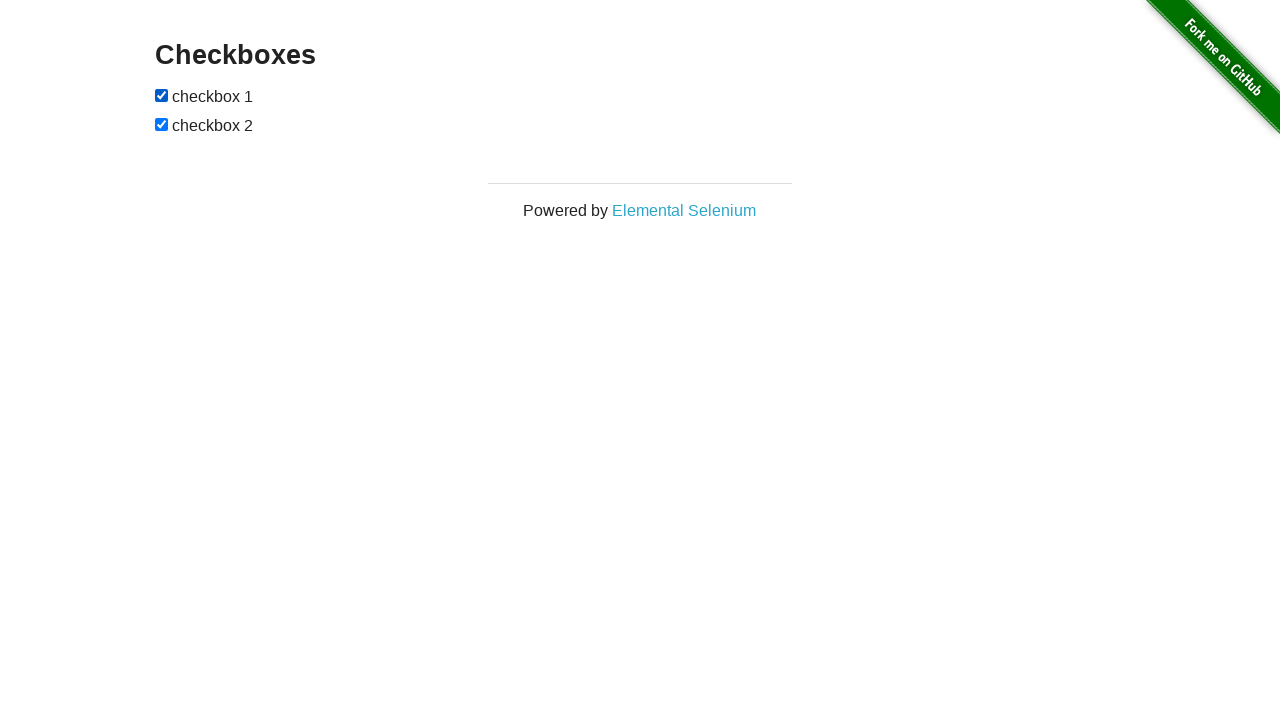

Verified that the first checkbox is now checked after clicking
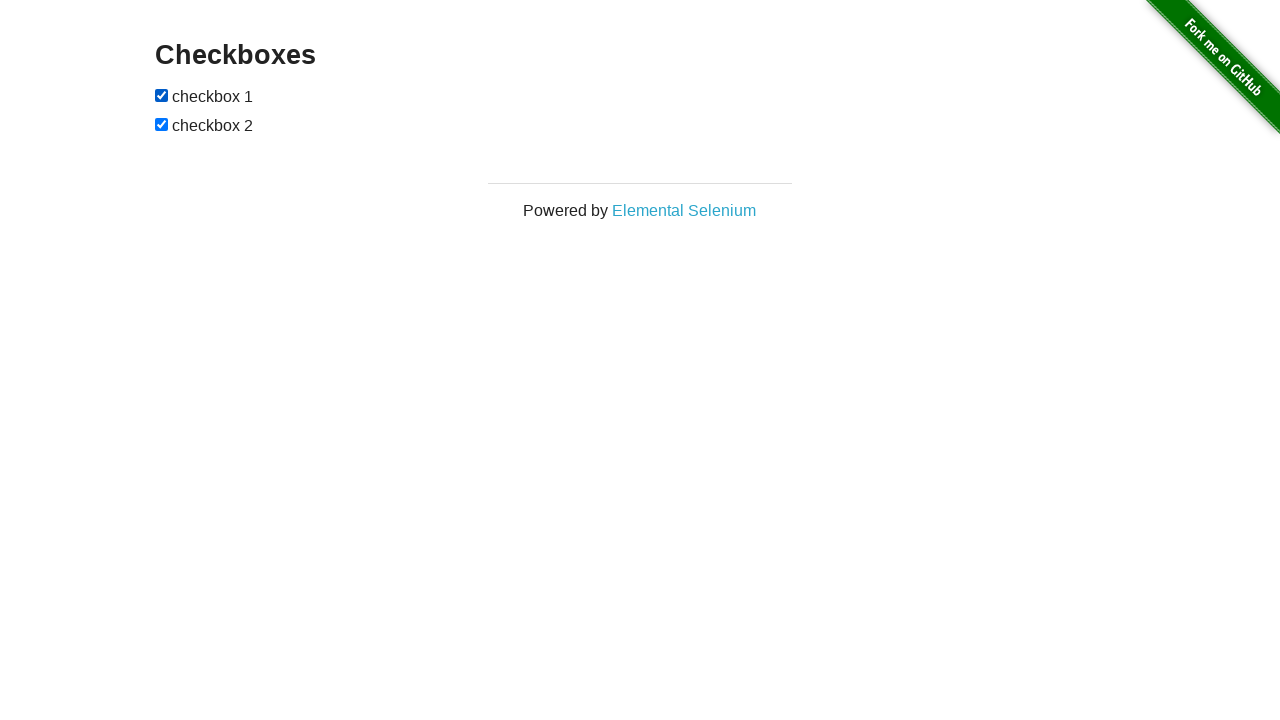

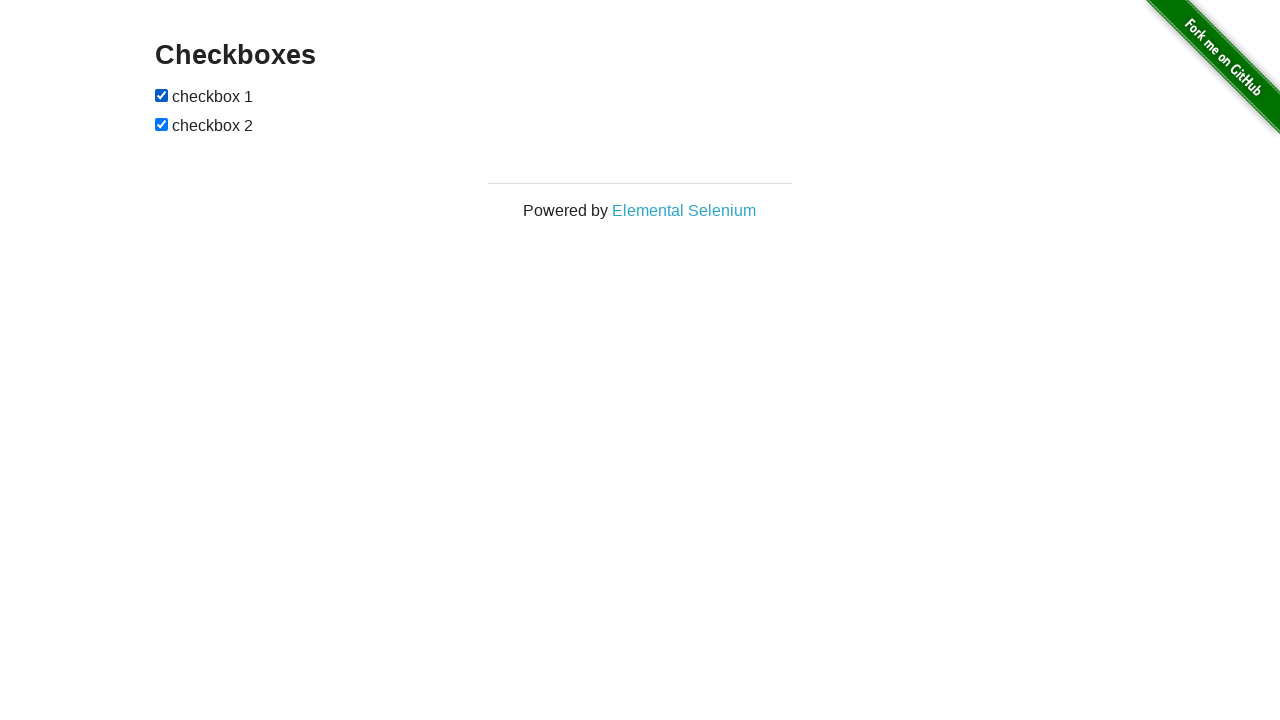